Tests prompt alert by clicking button, entering text in the prompt, and accepting it

Starting URL: https://demoqa.com/alerts

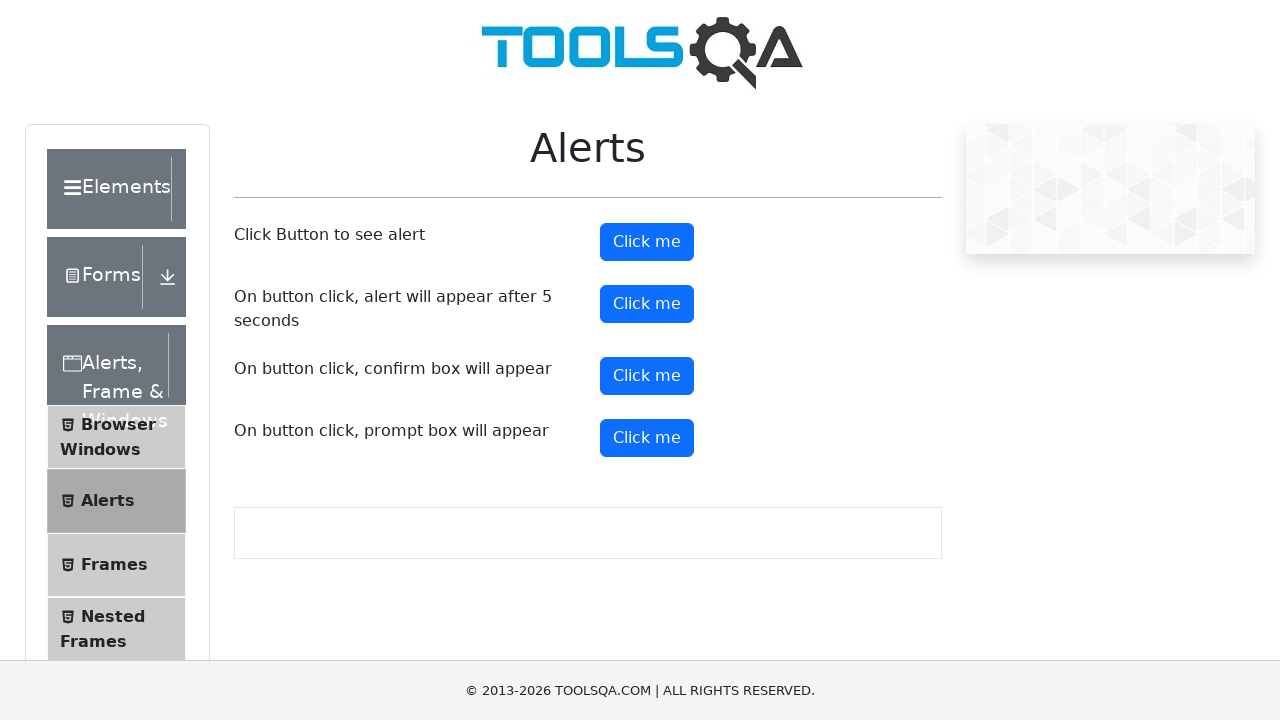

Set up dialog handler for prompt alert
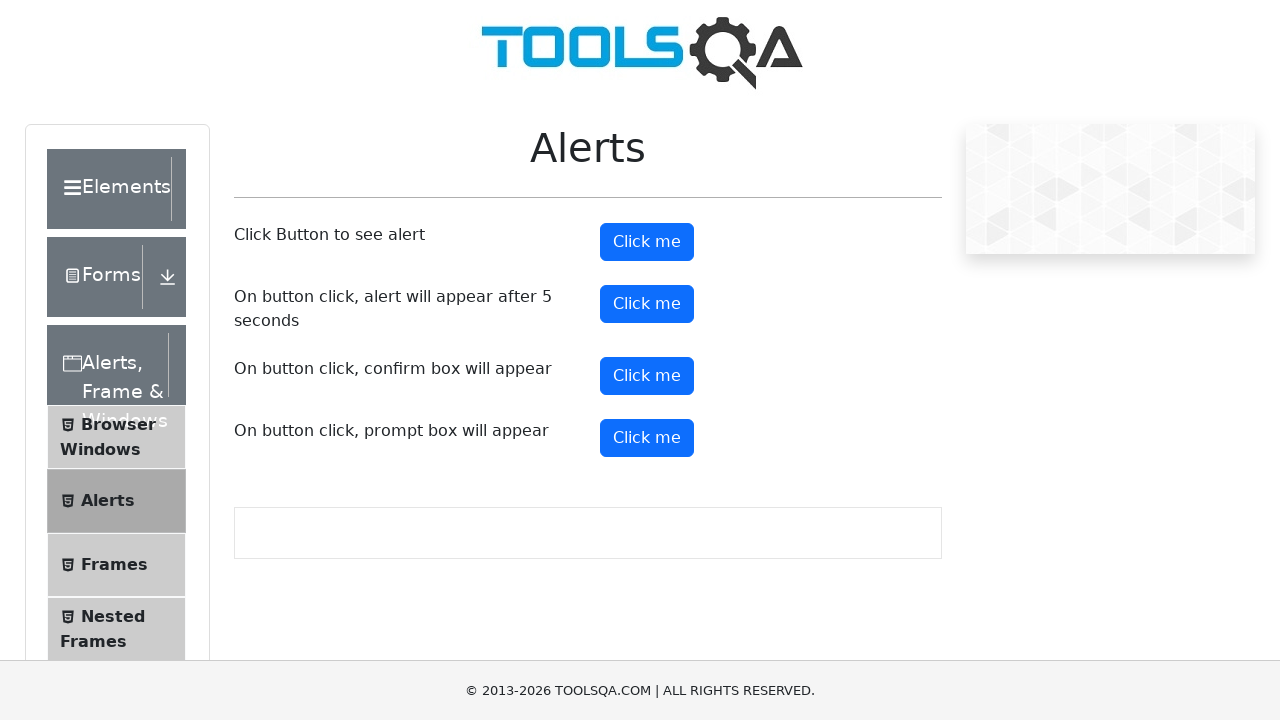

Clicked prompt button to trigger prompt alert at (647, 438) on button#promtButton
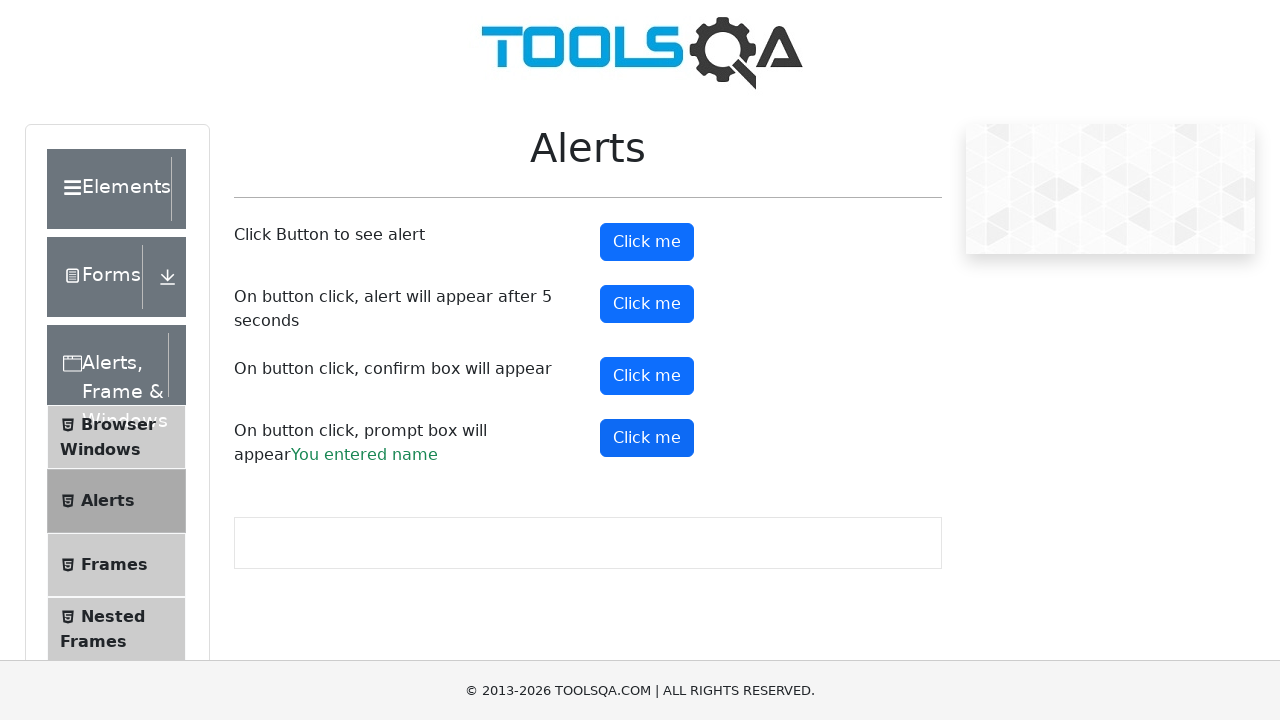

Waited for prompt alert to be handled with text 'name' accepted
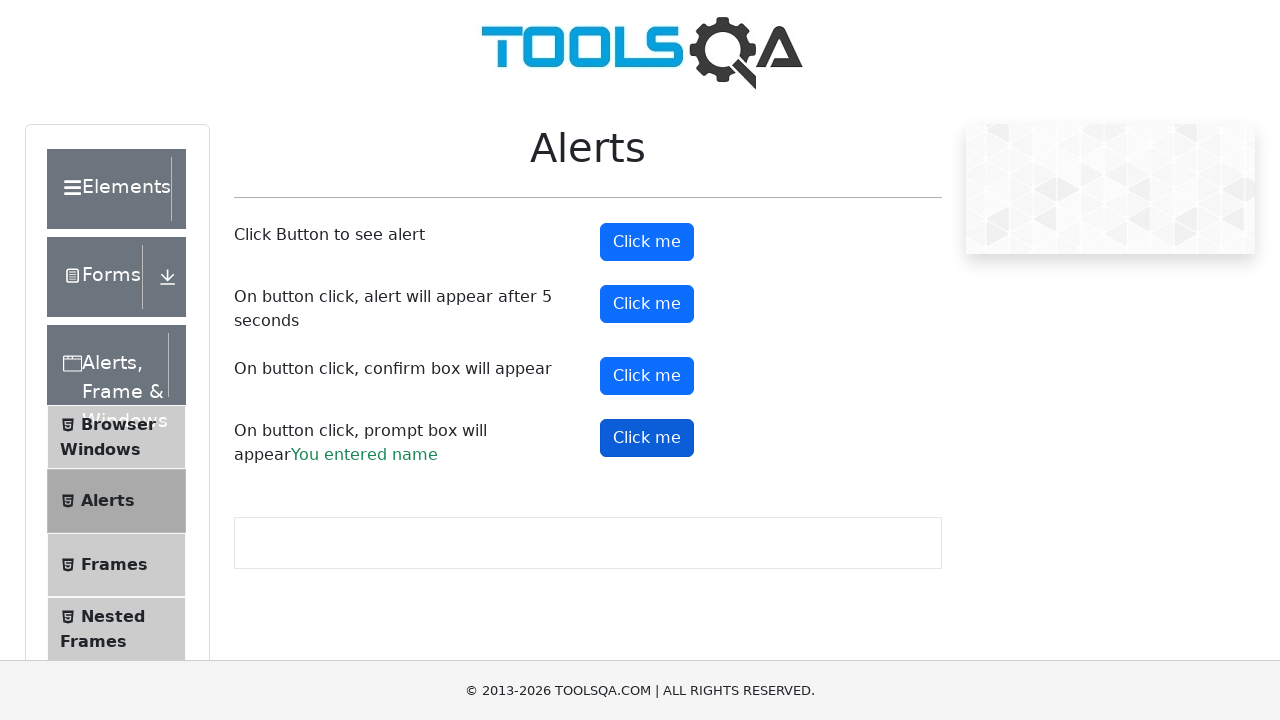

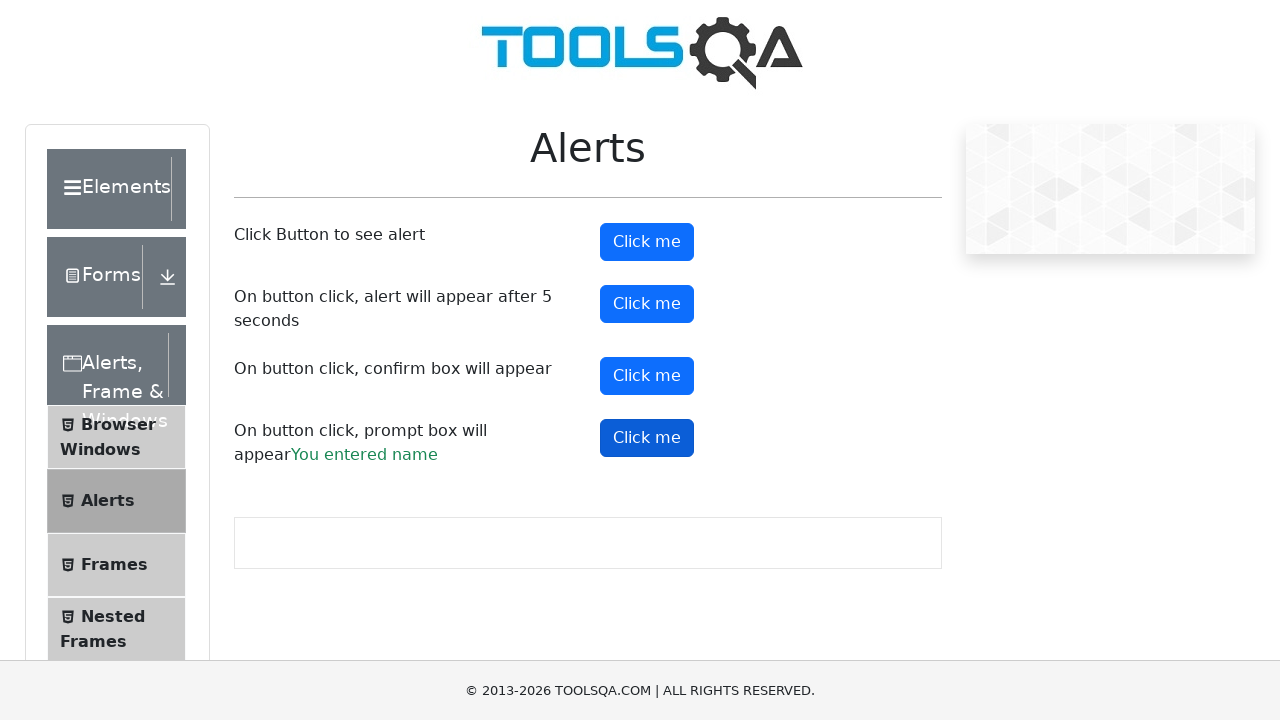